Tests dropdown selection and meter update by selecting a 75% option from the dropdown.

Starting URL: https://seleniumbase.io/demo_page

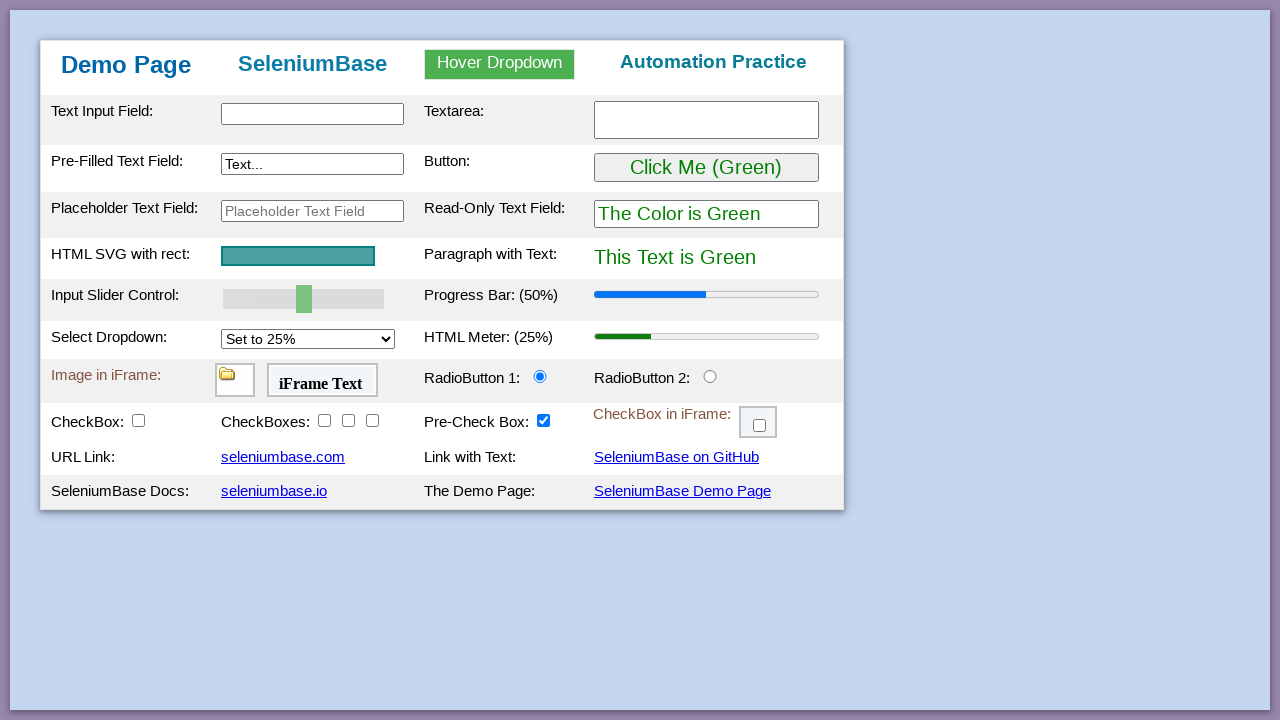

Page loaded and table body element found
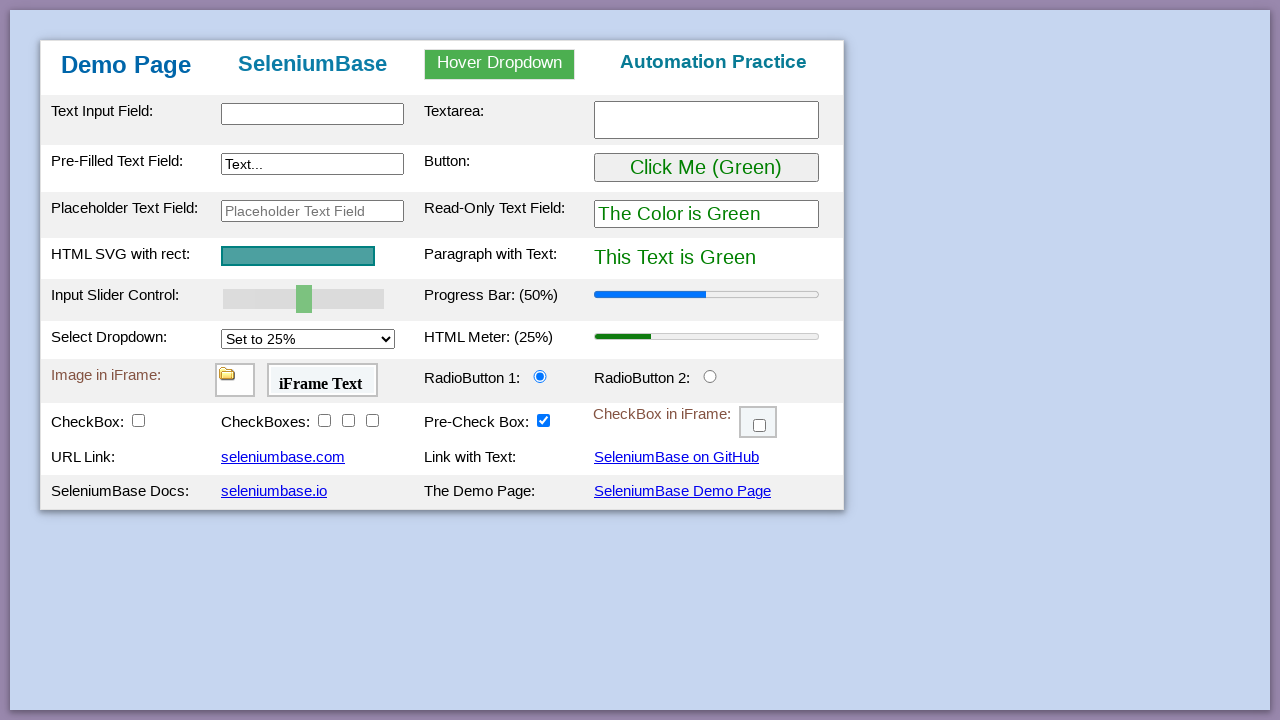

Selected '75%' option from dropdown menu on #mySelect
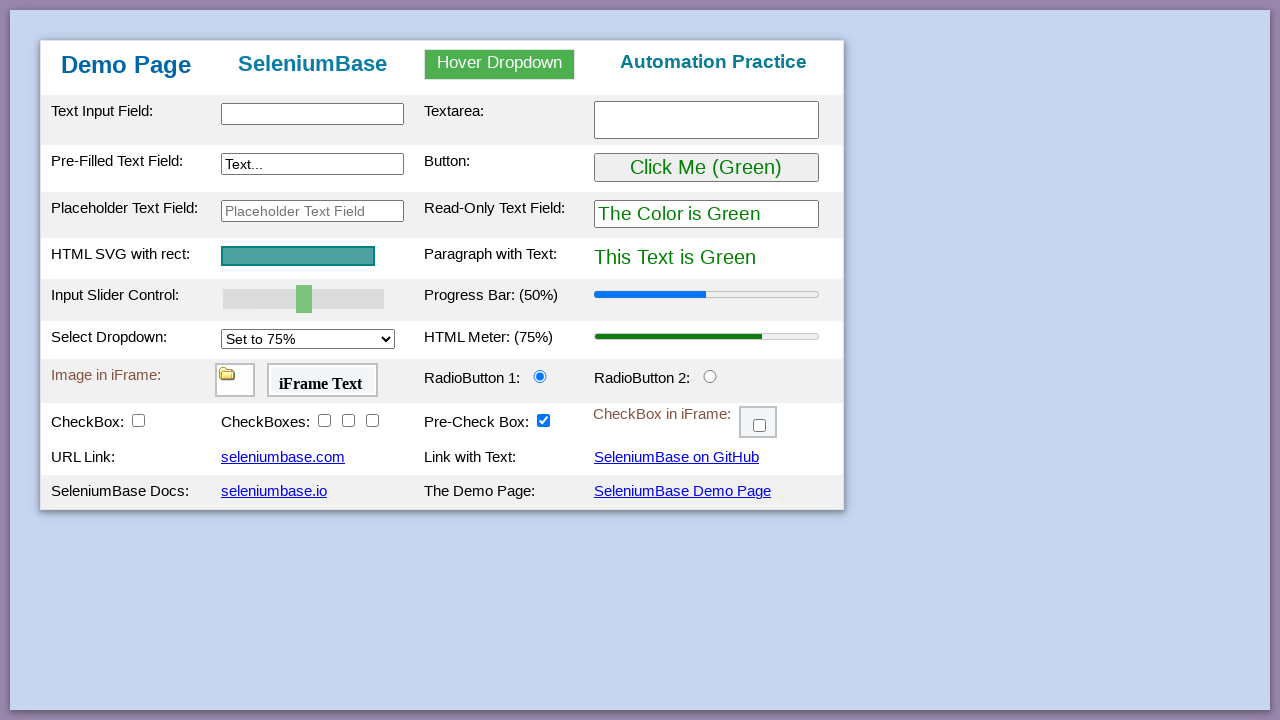

Meter label updated and element is visible
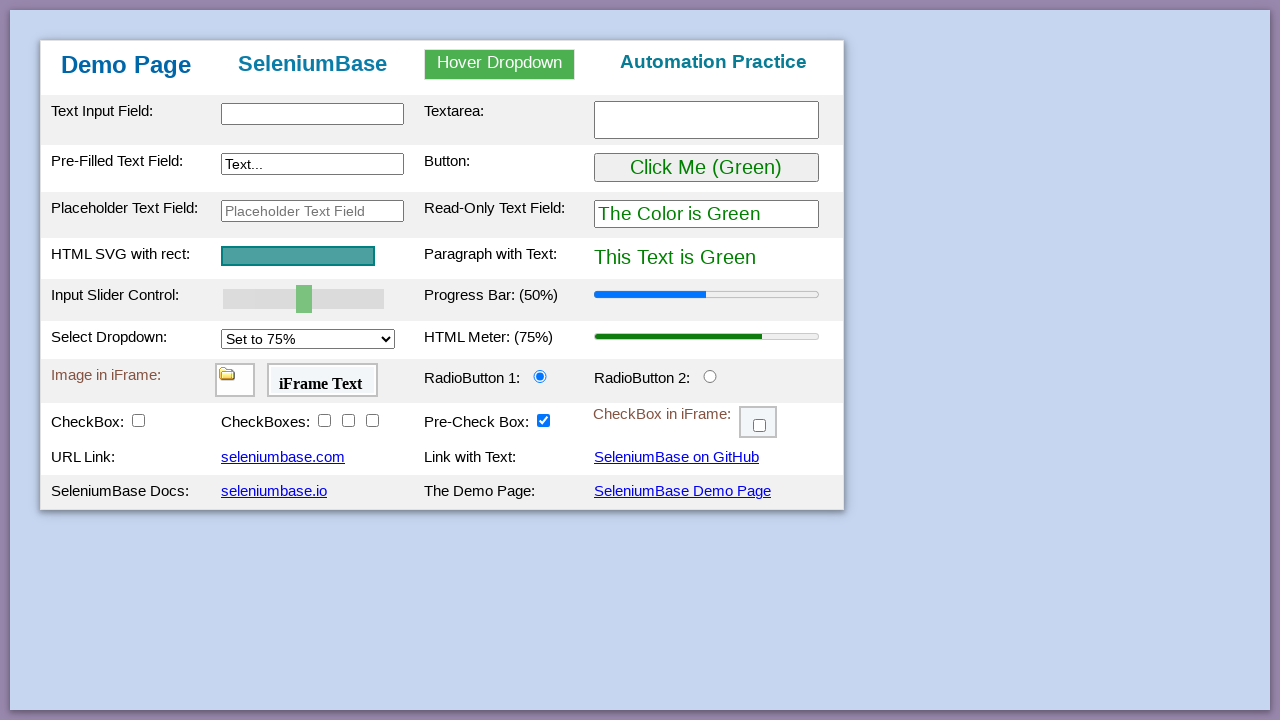

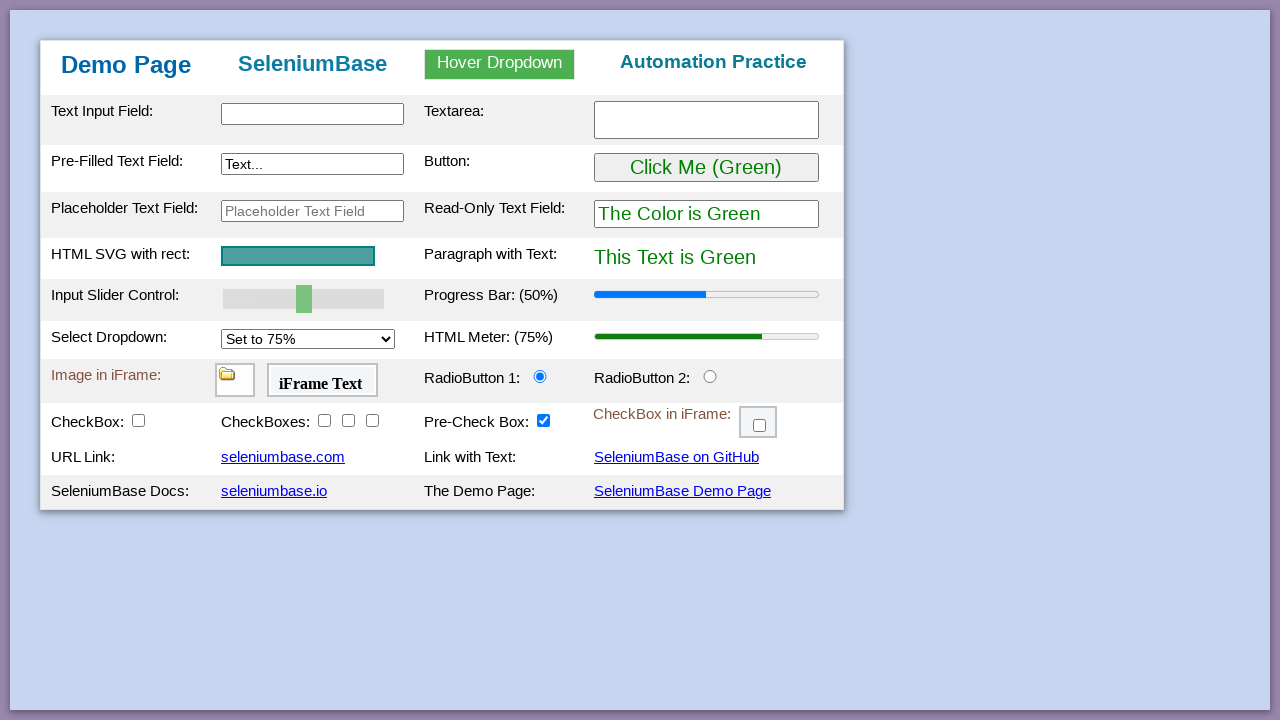